Tests adding a new task to a to-do list application by entering task text and clicking the add button

Starting URL: https://mrinalbhoumick.github.io/to-do-list-new-app/

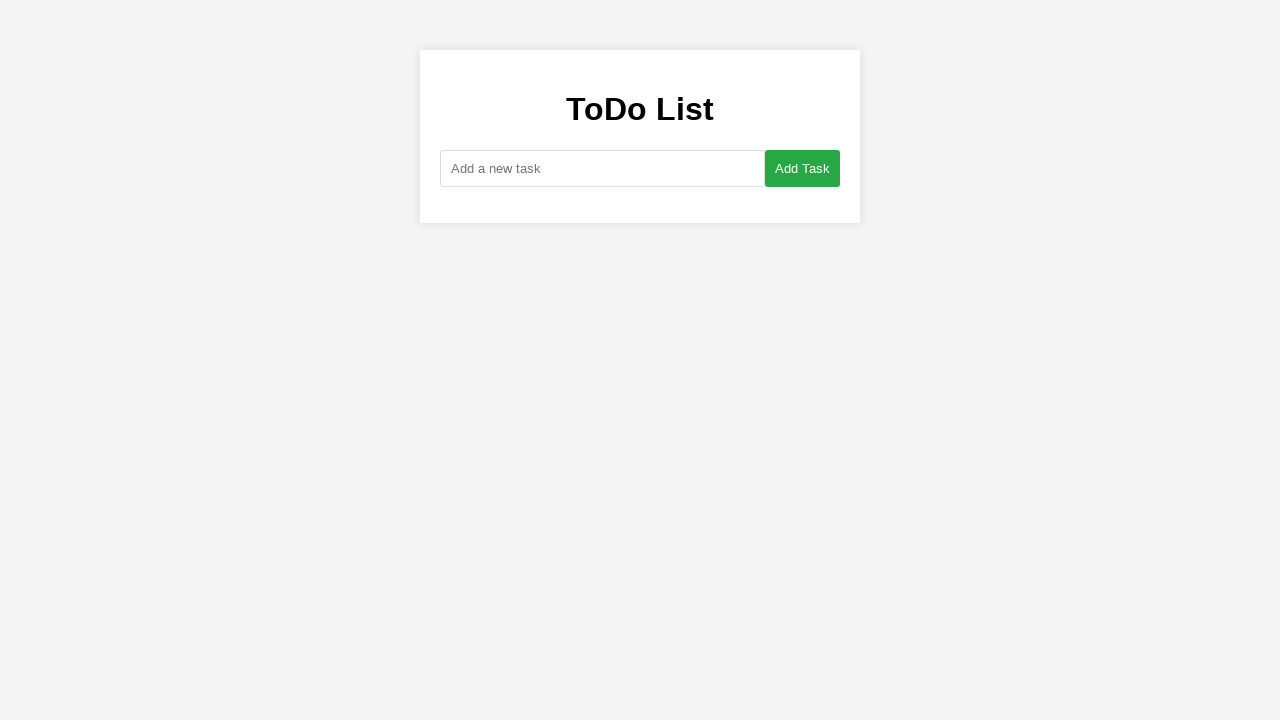

Entered 'Buy groceries' in the task input field on #new-task
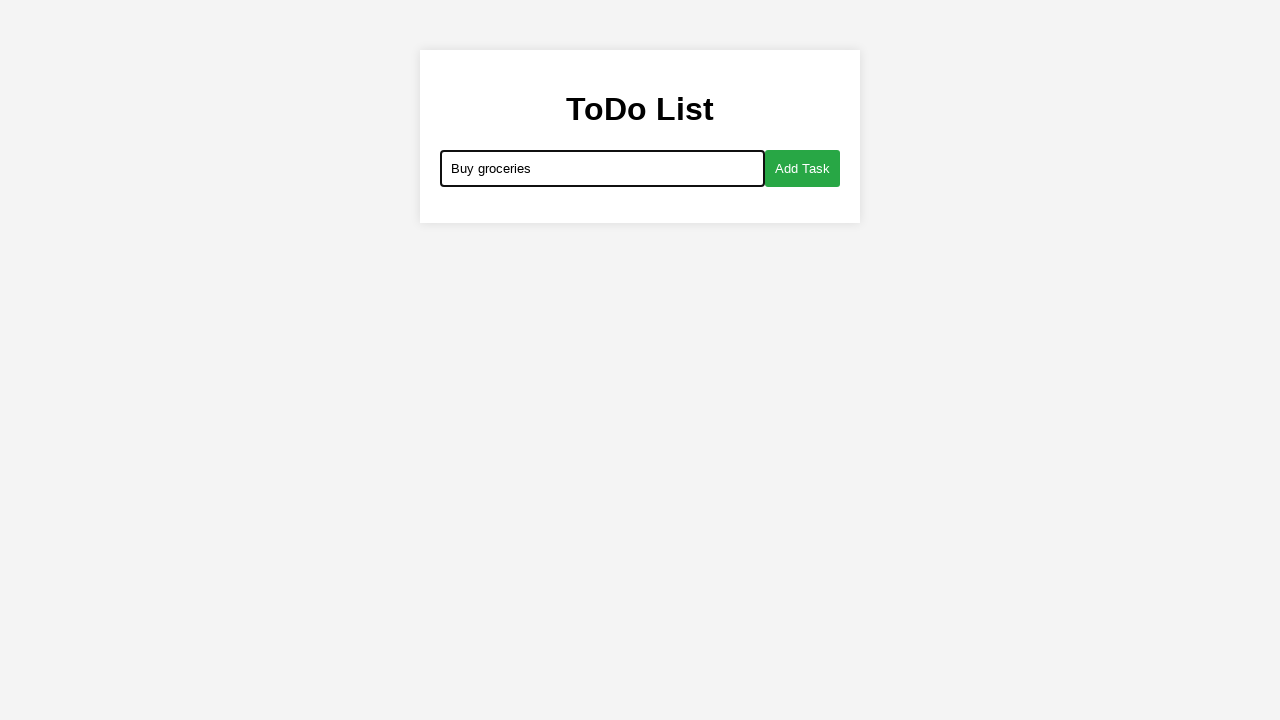

Clicked add button to create new task at (802, 168) on #add-button
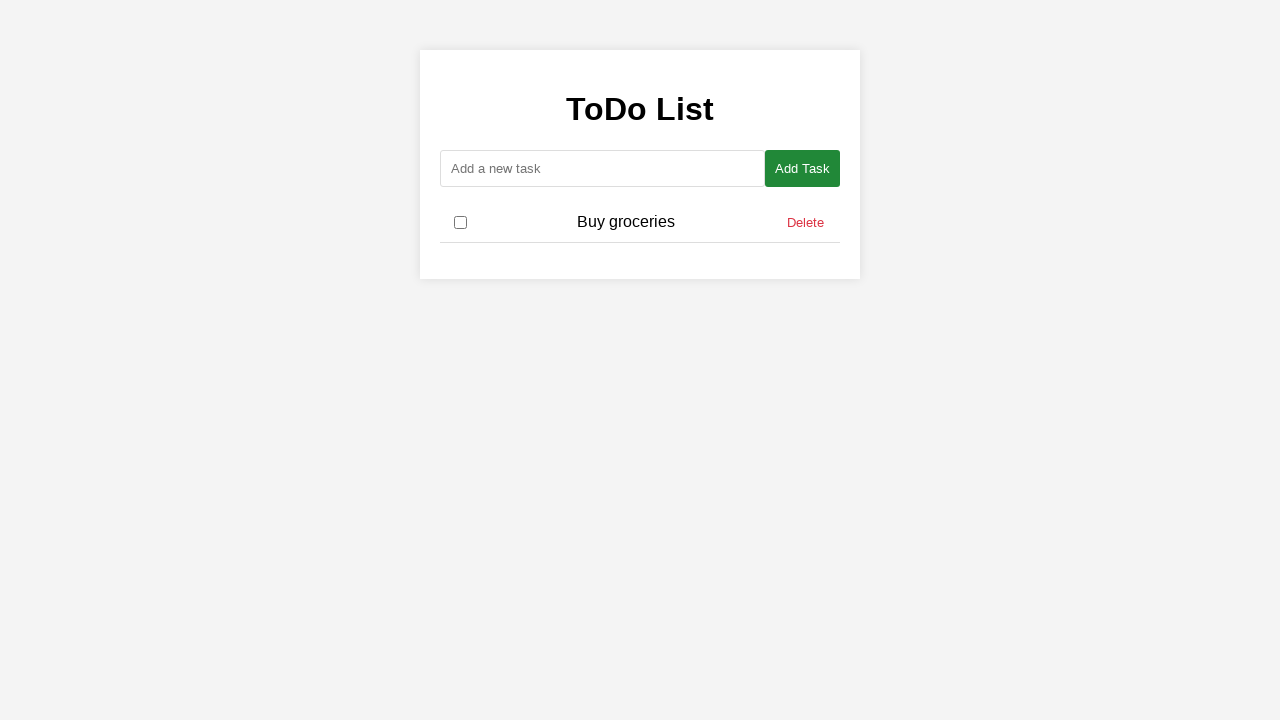

Task 'Buy groceries' appeared in the task list
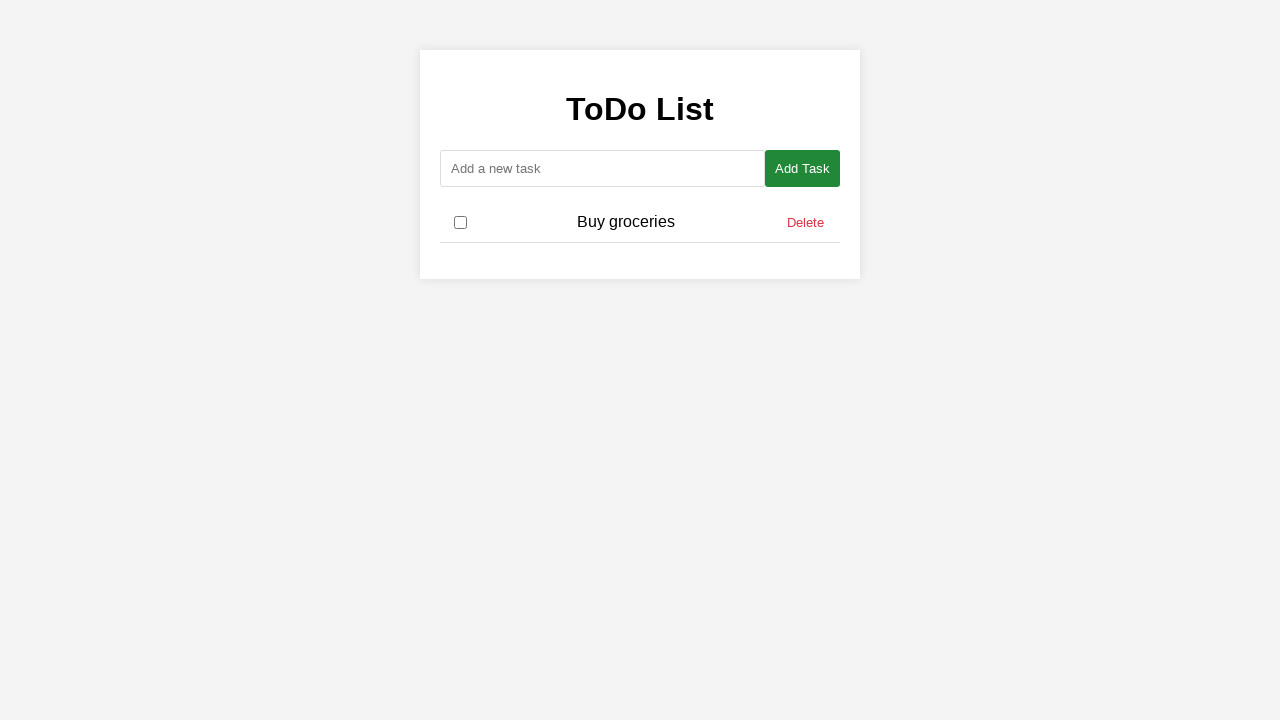

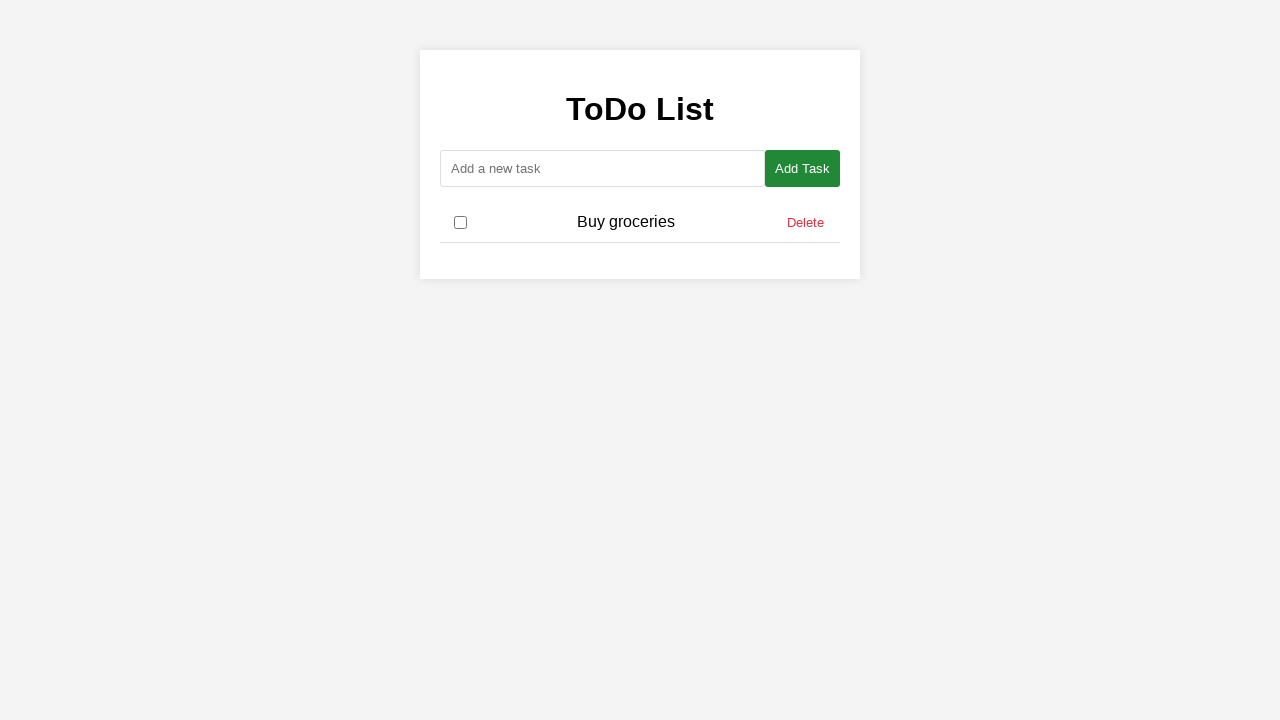